Tests signup form validation by entering an invalid email format and submitting the form

Starting URL: https://pulse-frontend.web.app/auth/signup

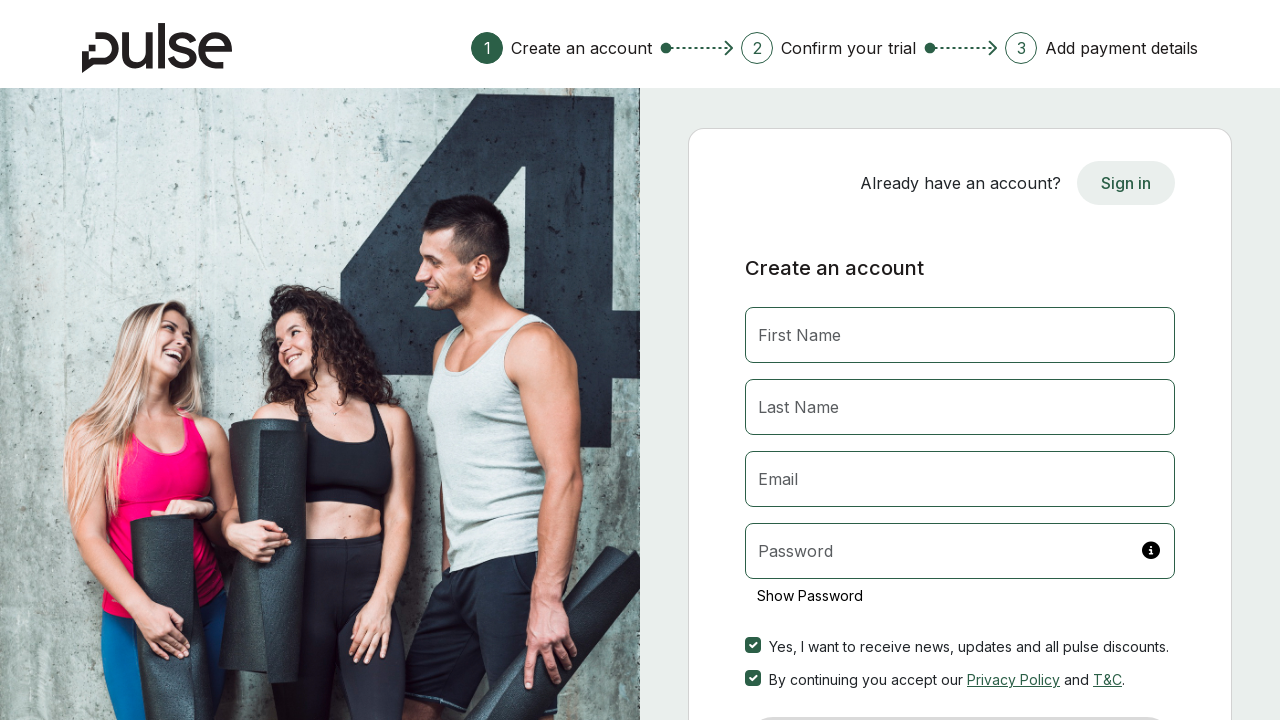

Clicked on First Name field at (960, 335) on internal:attr=[placeholder="First Name"i]
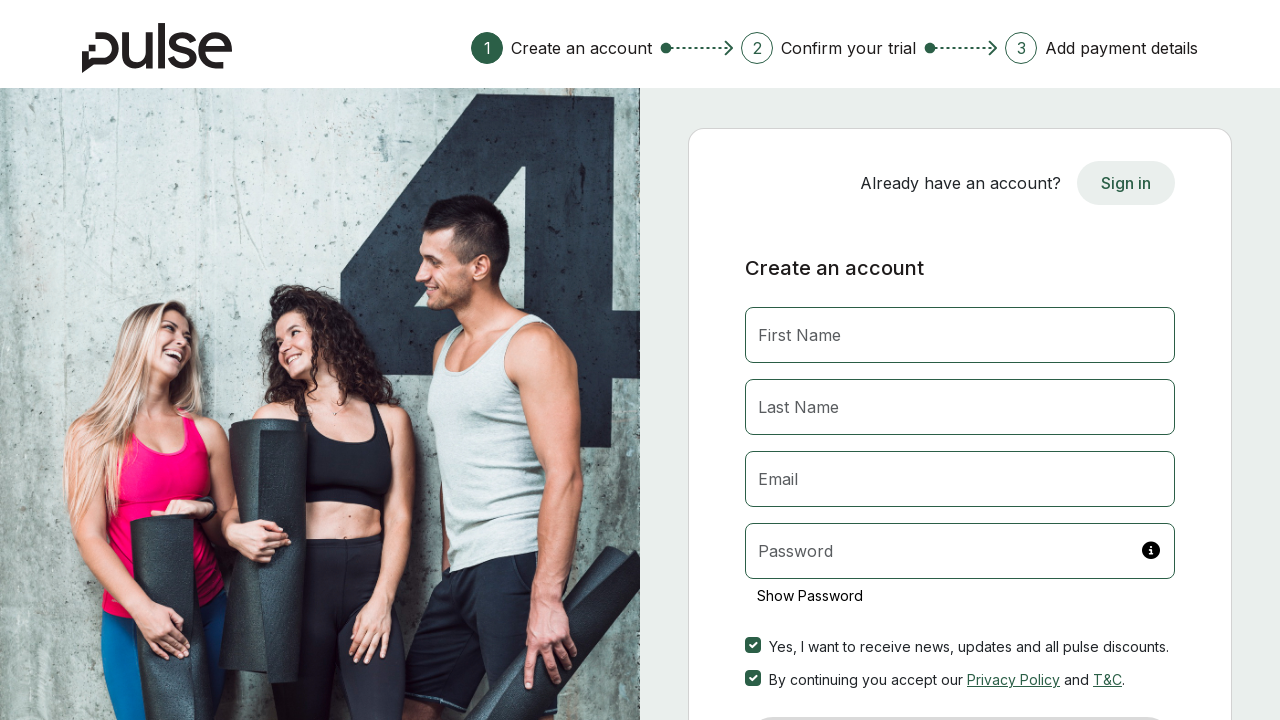

Filled First Name field with 'ishaan' on internal:attr=[placeholder="First Name"i]
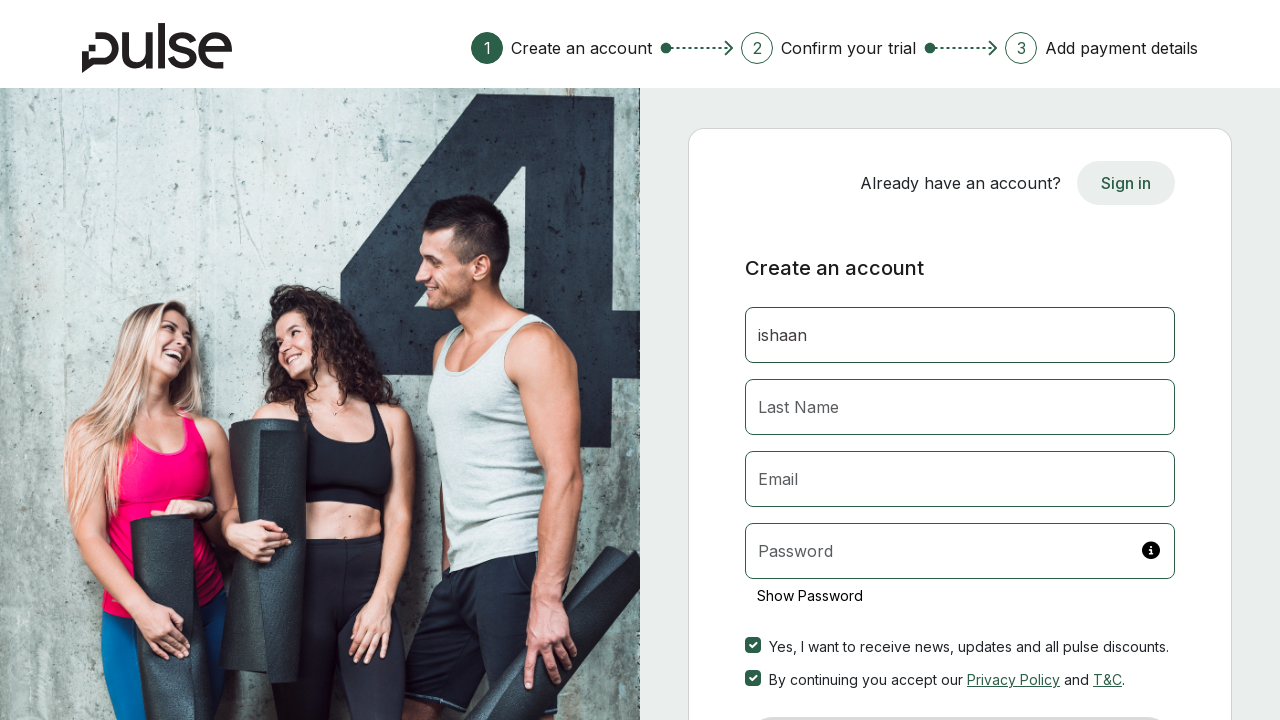

Clicked on Last Name field at (960, 407) on internal:attr=[placeholder="Last Name"i]
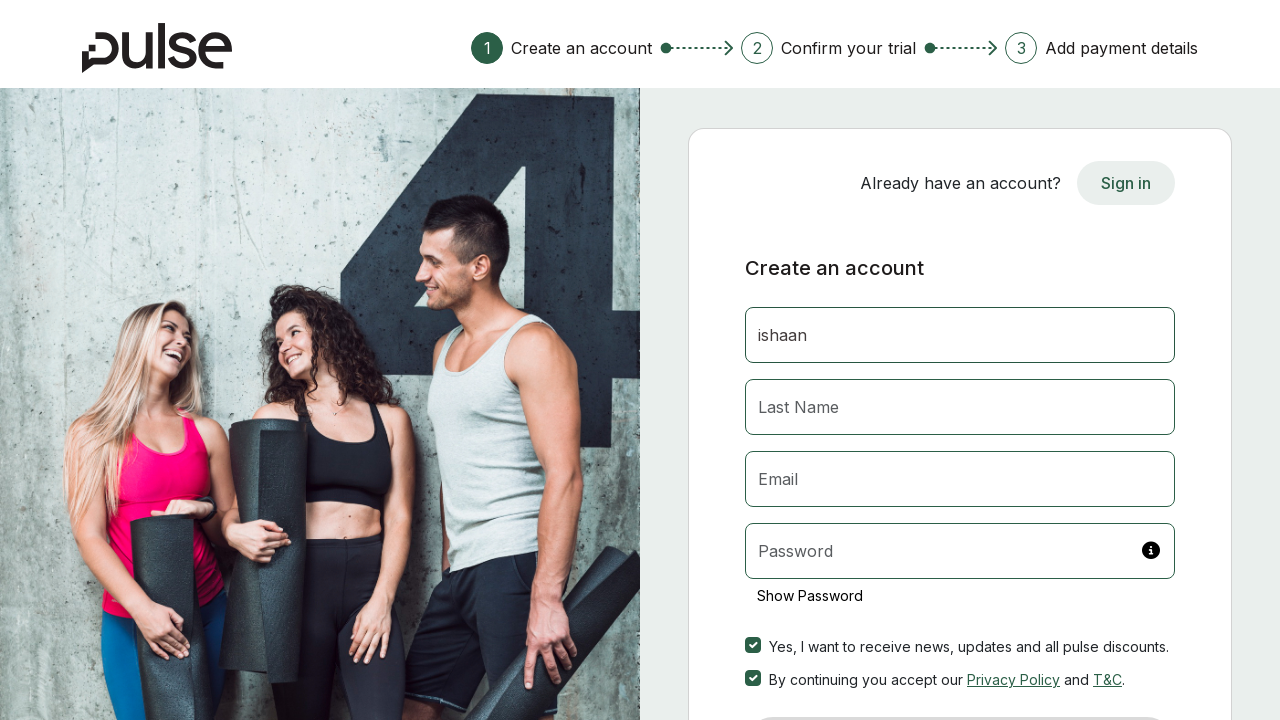

Filled Last Name field with 'puniani' on internal:attr=[placeholder="Last Name"i]
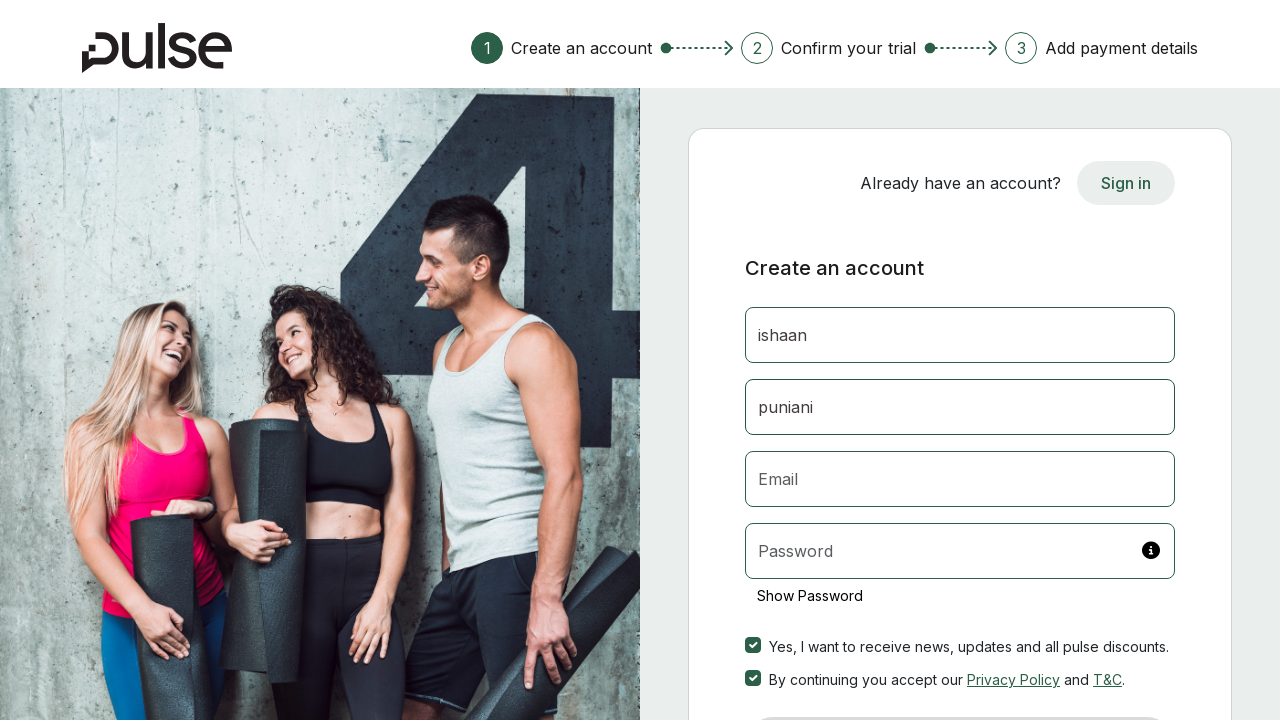

Clicked on form at (960, 420) on form
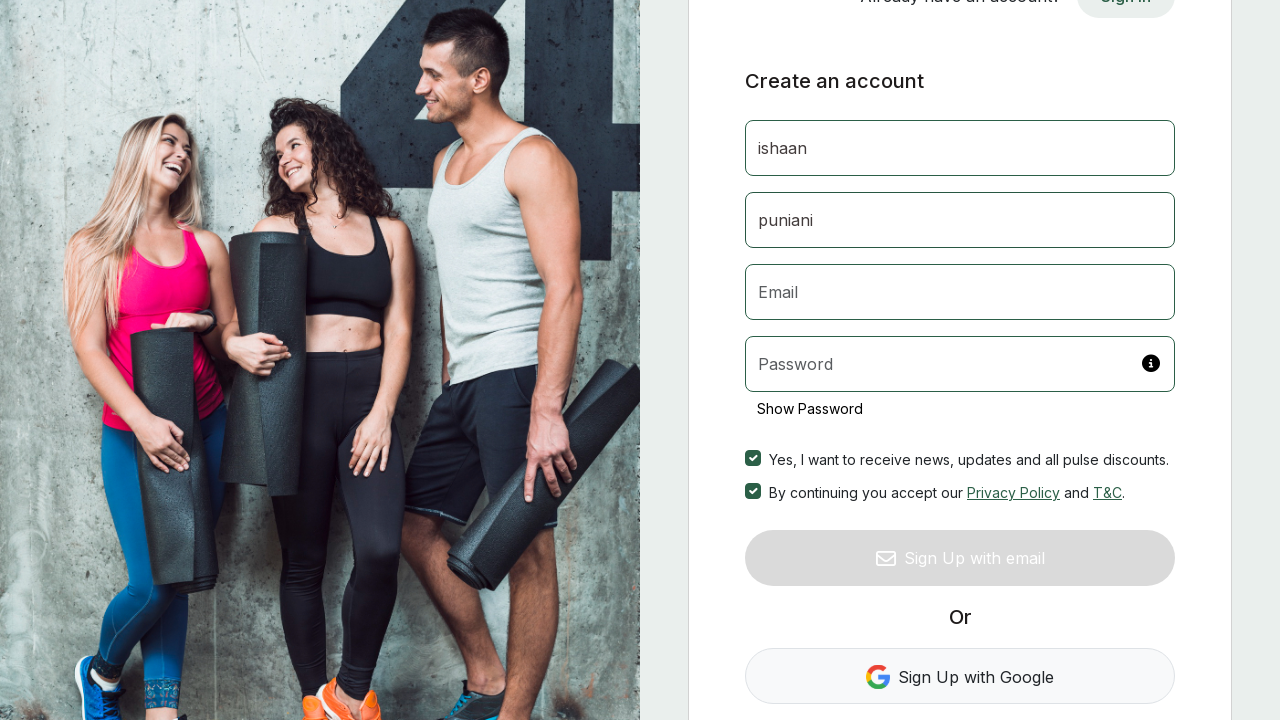

Clicked on Email field at (960, 292) on internal:attr=[placeholder="Email"i]
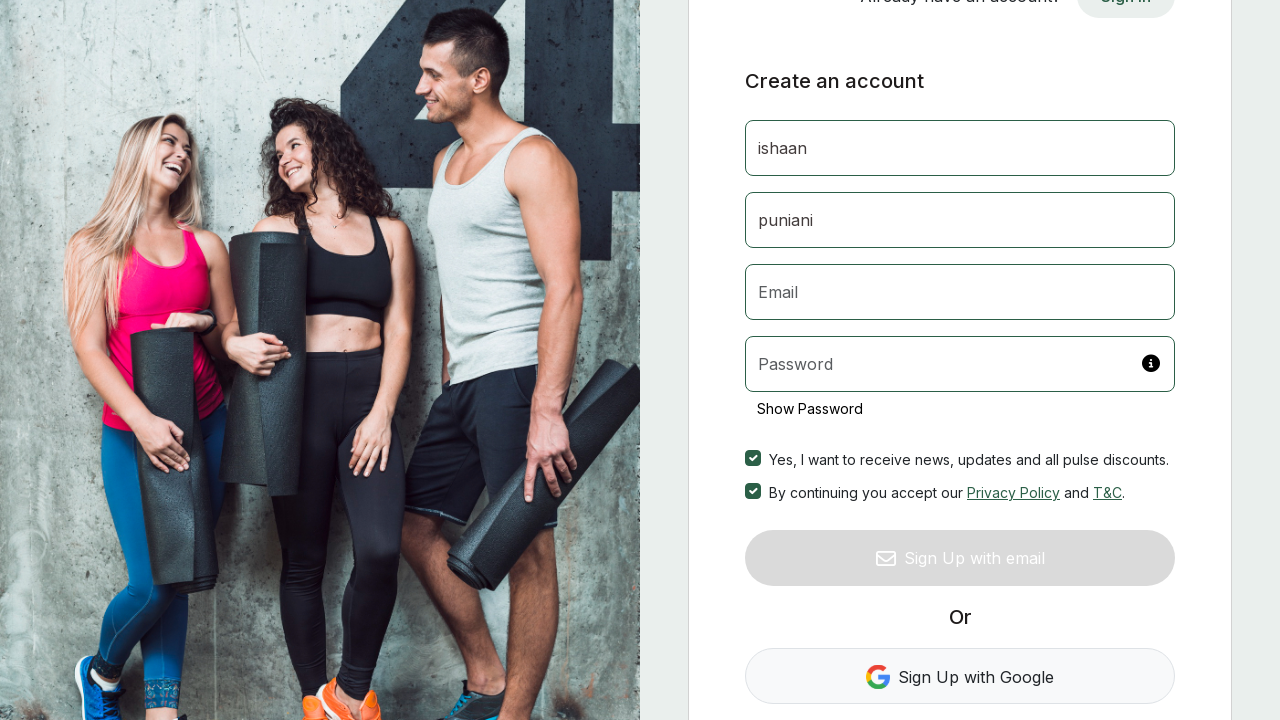

Filled Email field with invalid format 'test@' on internal:attr=[placeholder="Email"i]
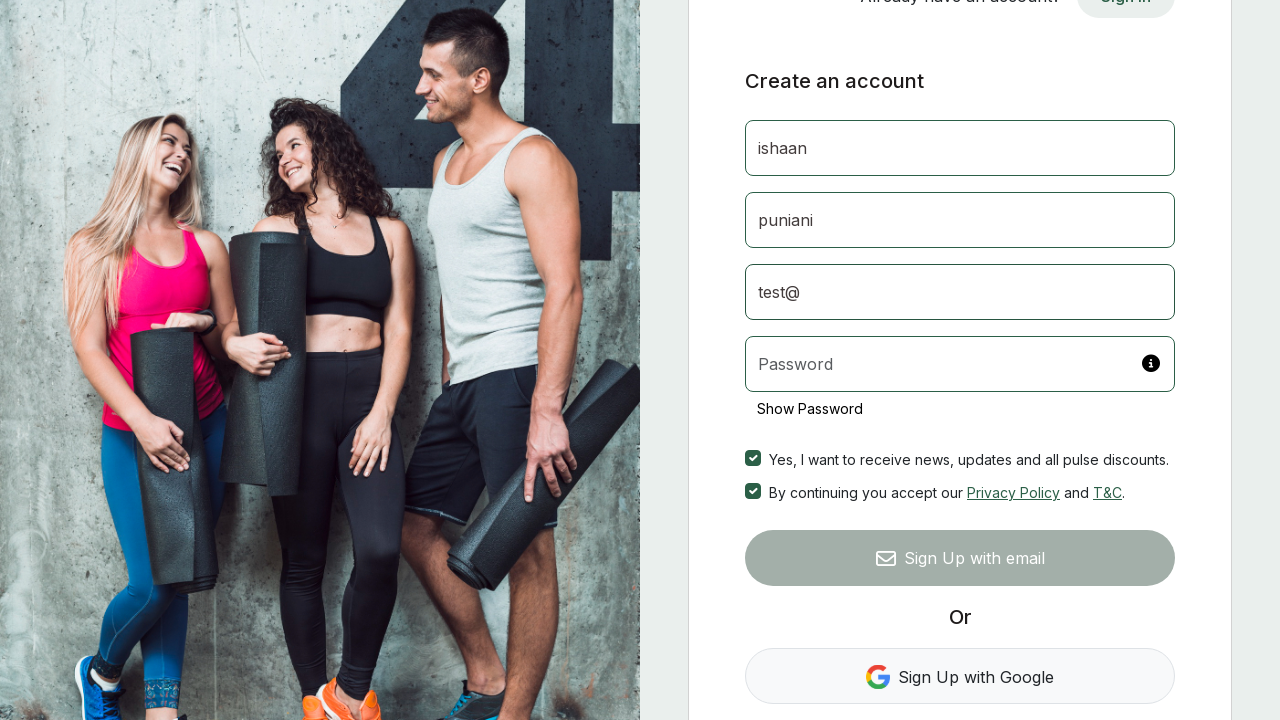

Clicked on Password field at (960, 364) on internal:attr=[placeholder="Password"i]
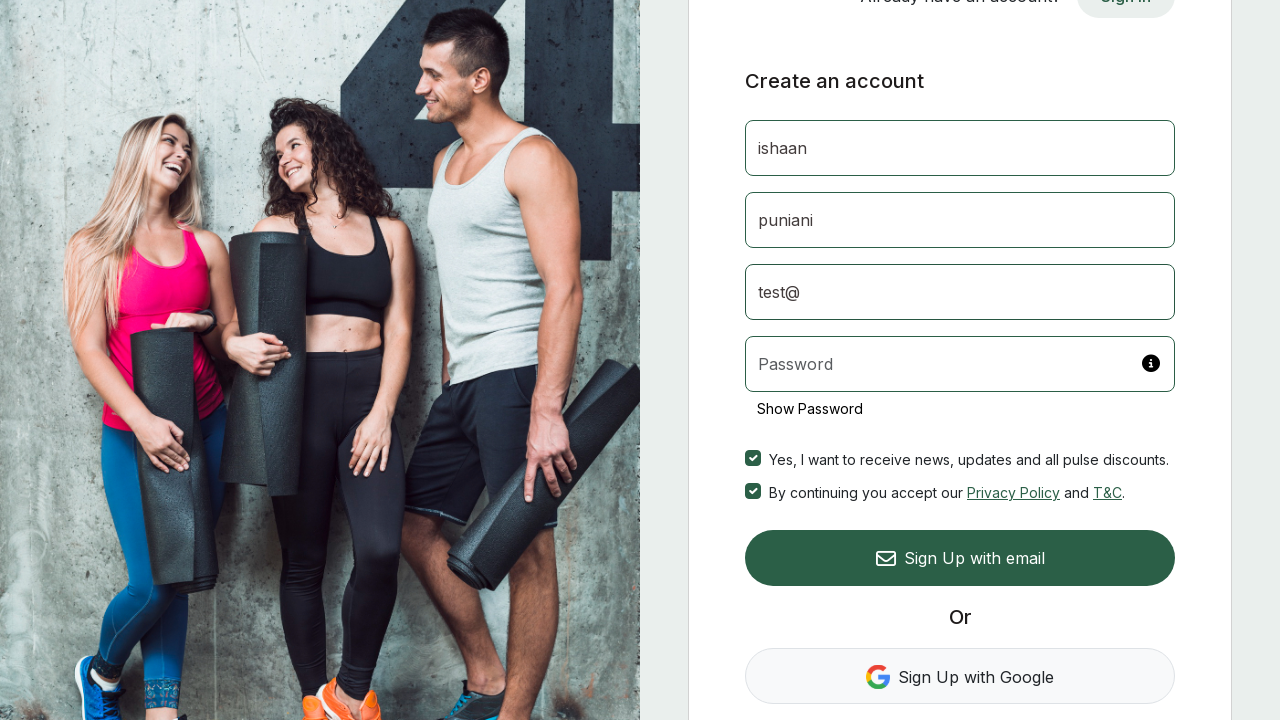

Filled Password field with '123456' on internal:attr=[placeholder="Password"i]
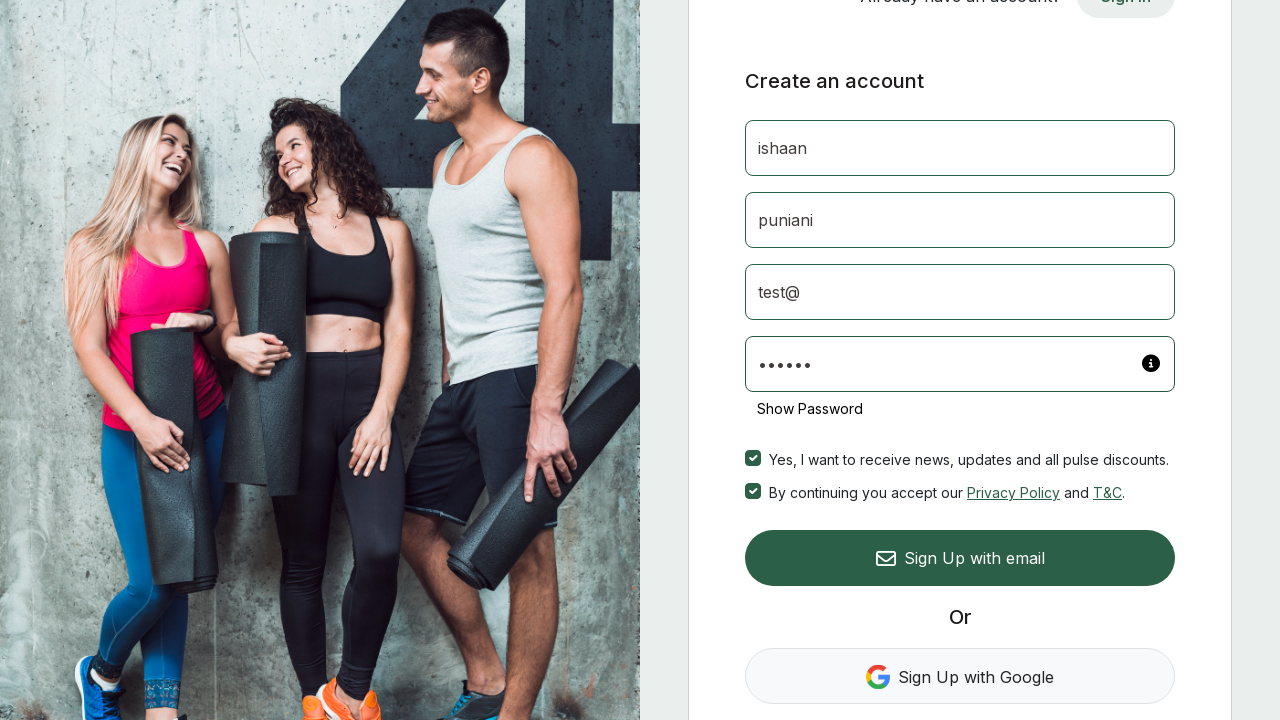

Clicked Sign Up with email button to submit form with invalid email at (960, 558) on internal:role=button[name=" Sign Up with email"i]
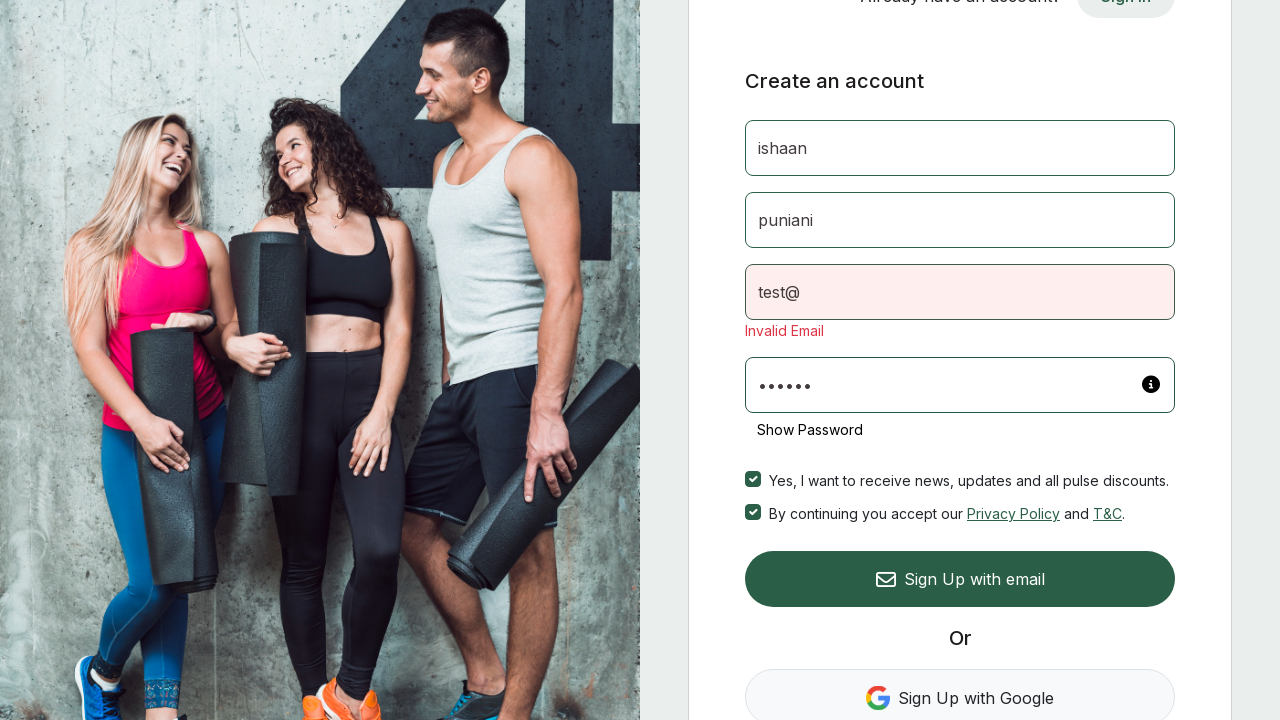

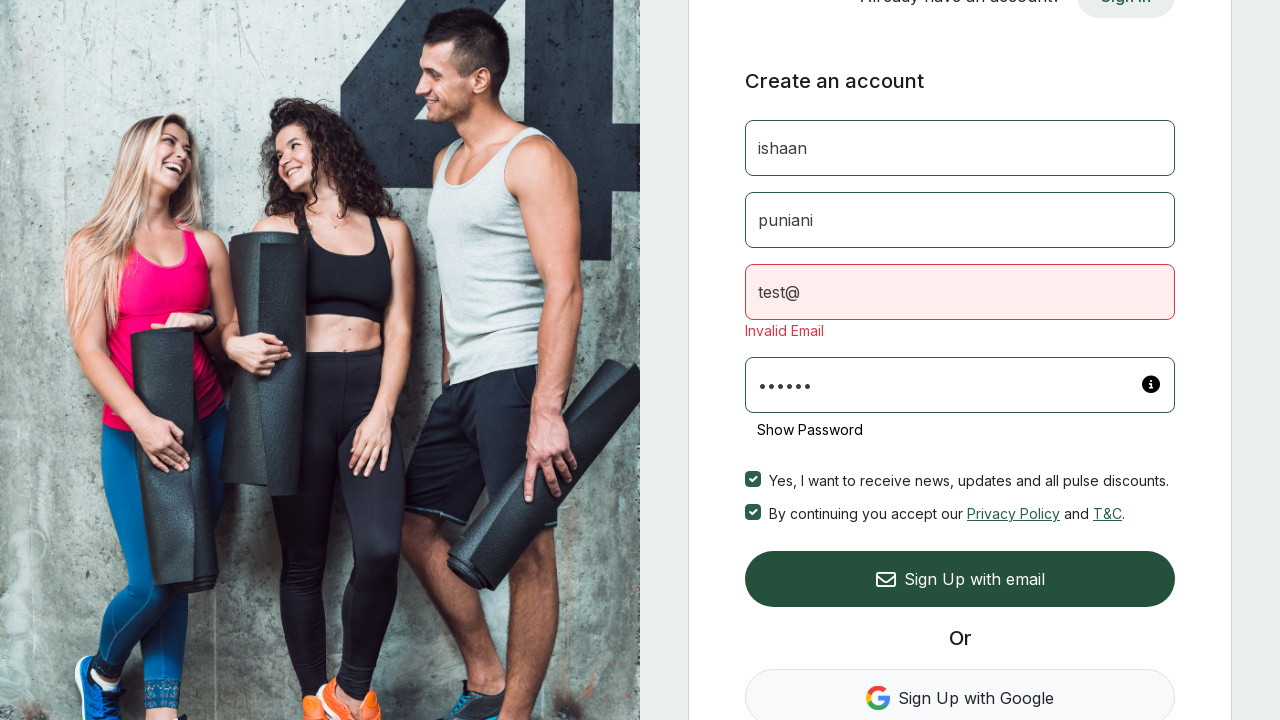